Tests mouse hover functionality by hovering over a dropdown trigger element and clicking on the "Top" and "Reload" menu options that appear

Starting URL: https://rahulshettyacademy.com/AutomationPractice/

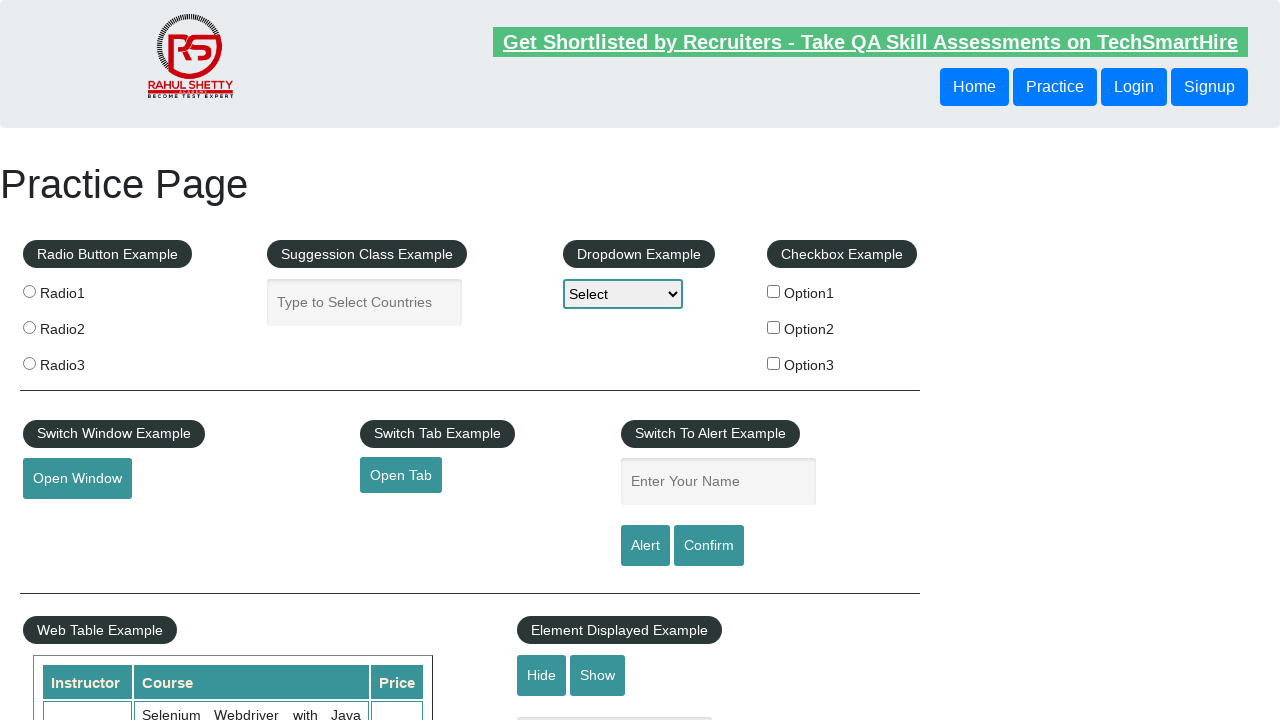

Hovered over the mouse hover element to reveal dropdown menu at (83, 361) on #mousehover
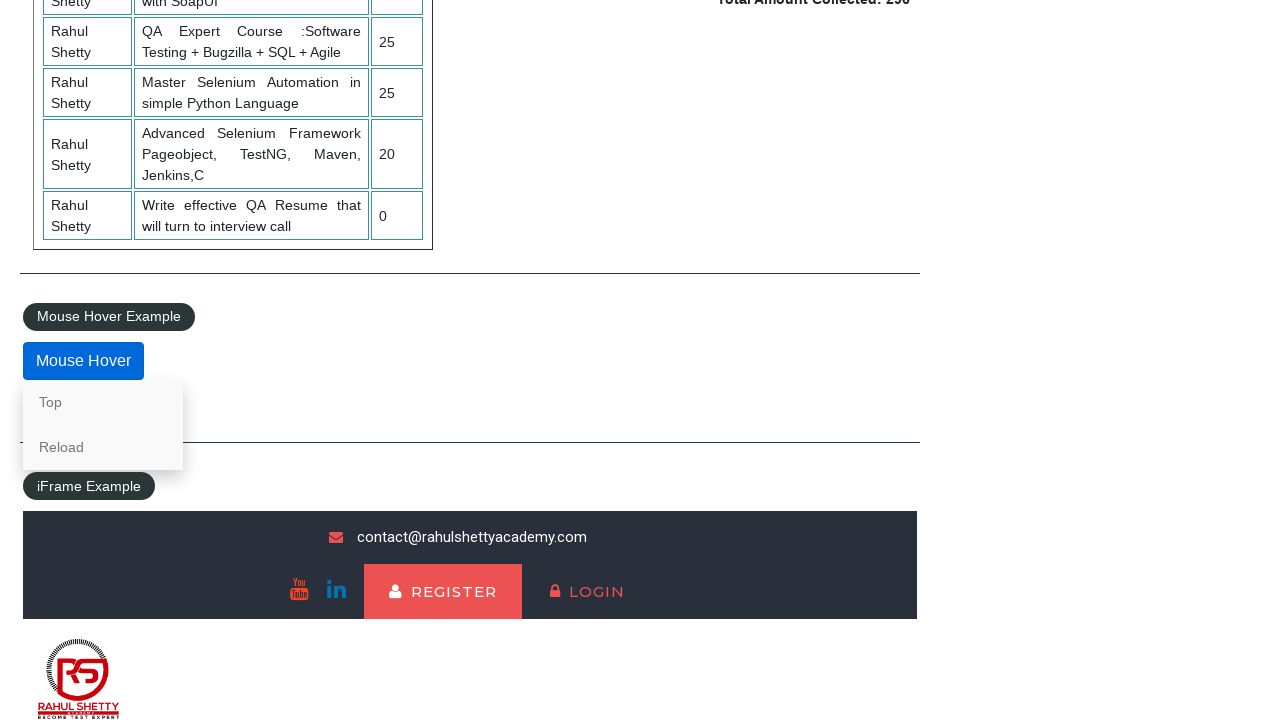

Clicked on 'Top' link in the dropdown at (103, 402) on a:text('Top')
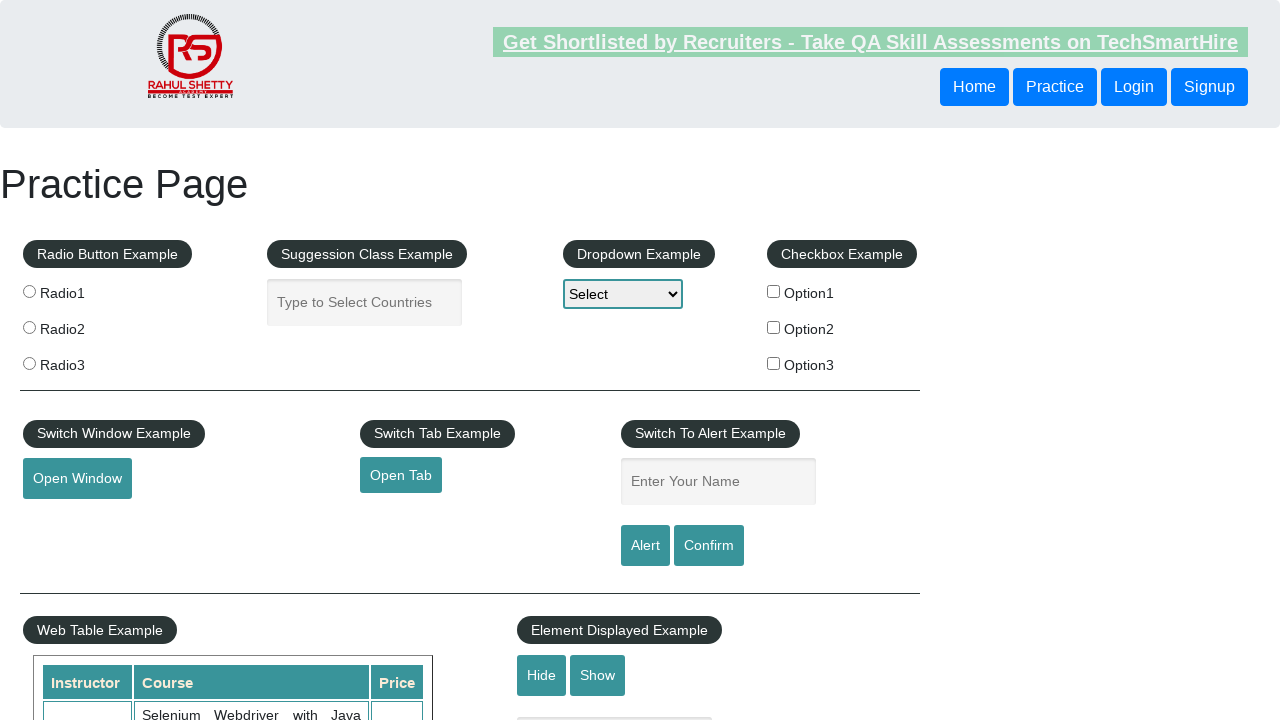

Waited for page to scroll/respond
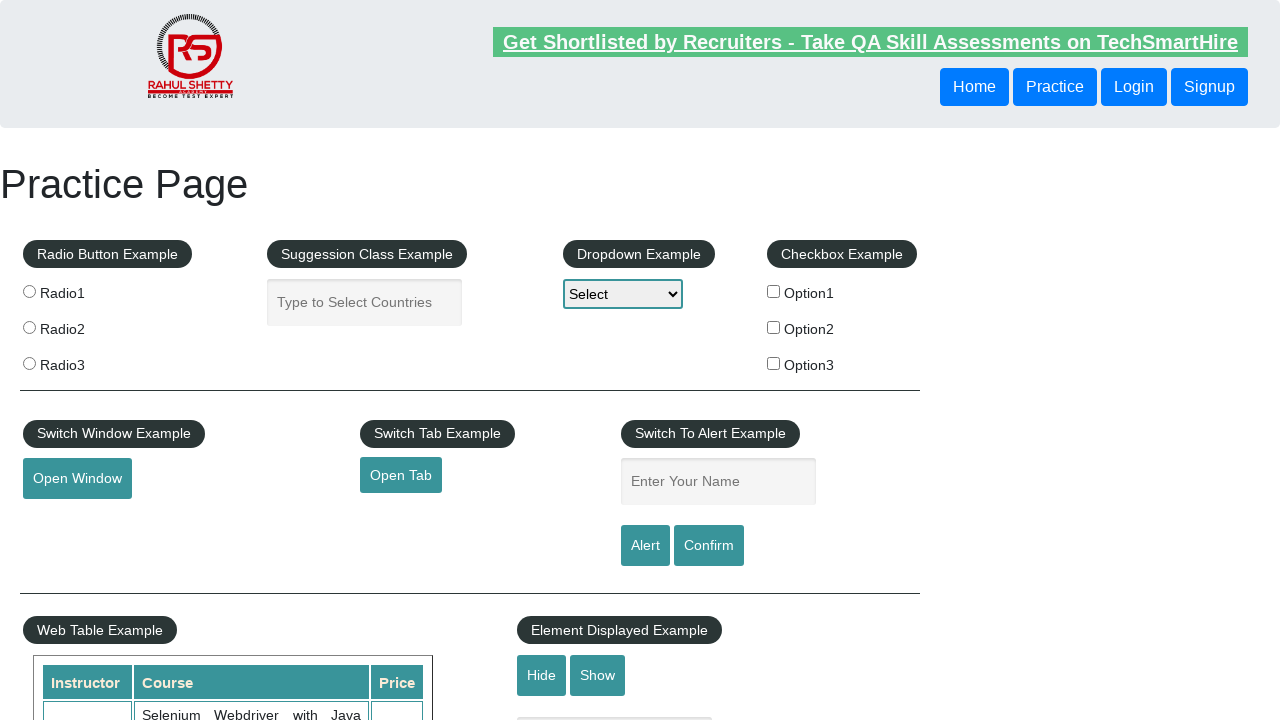

Hovered over the mouse hover element again to reveal dropdown menu at (83, 361) on #mousehover
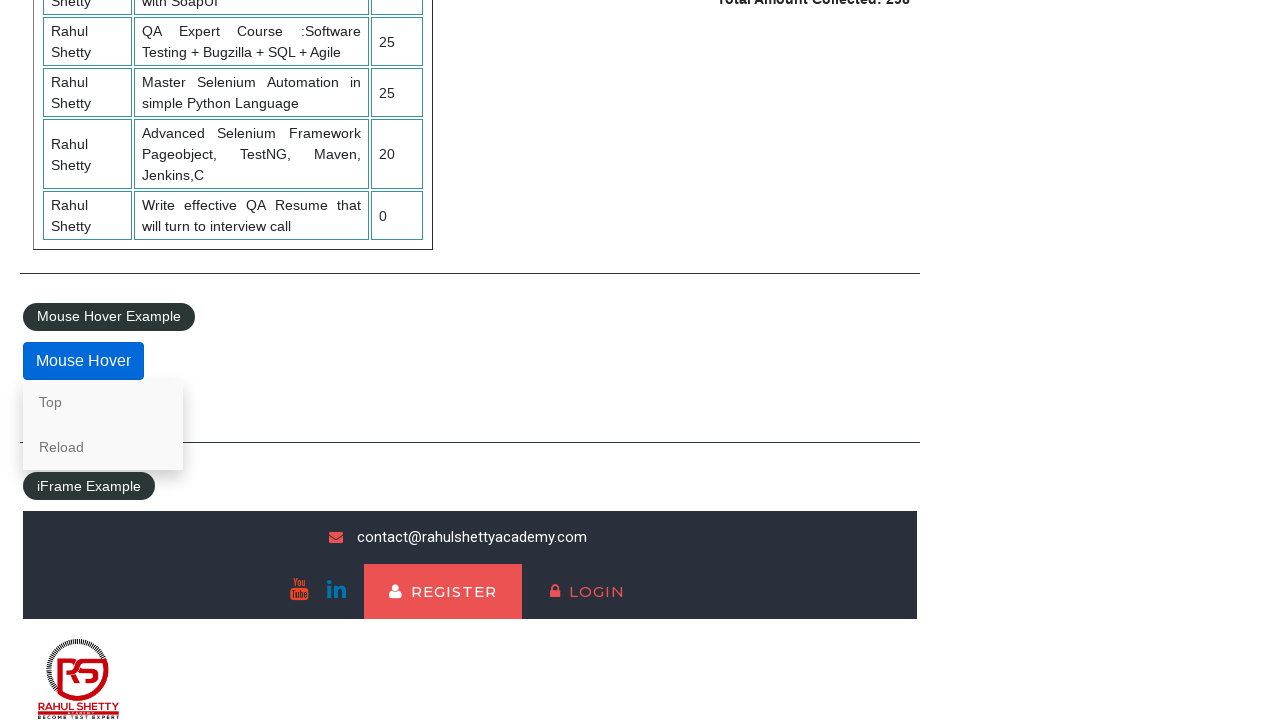

Clicked on 'Reload' link in the dropdown at (103, 447) on a:text('Reload')
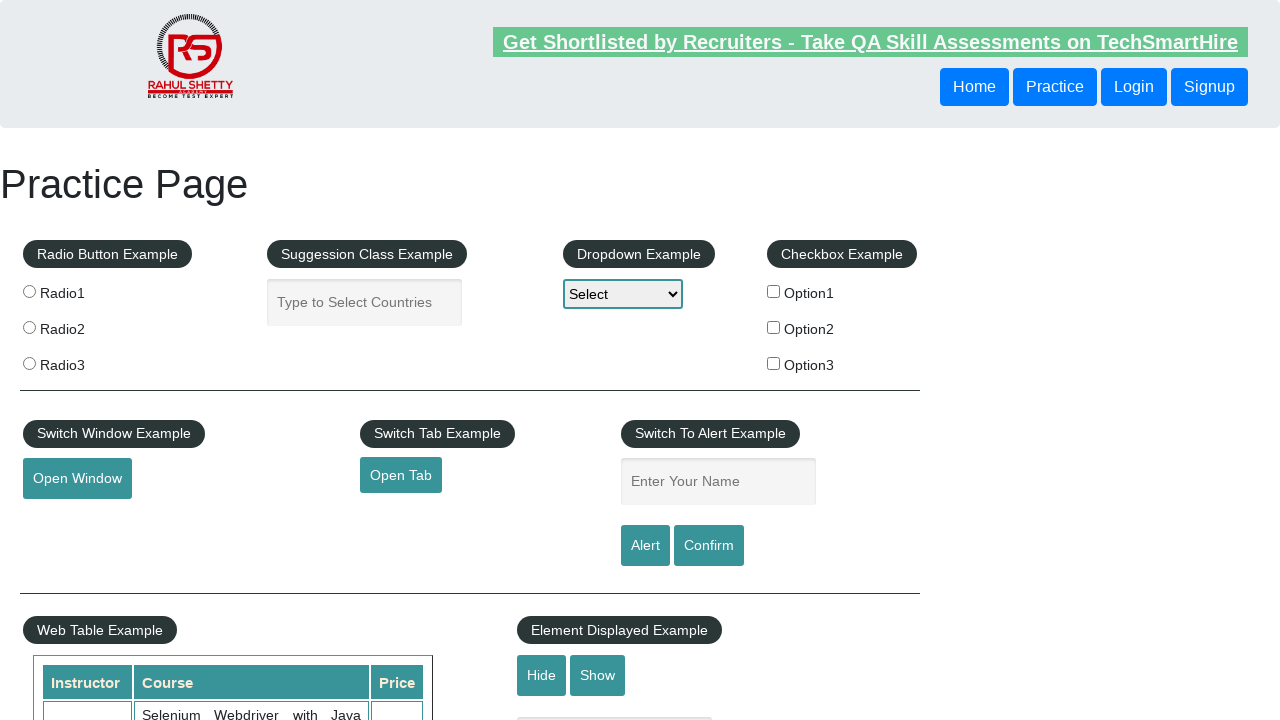

Waited for page reload to complete
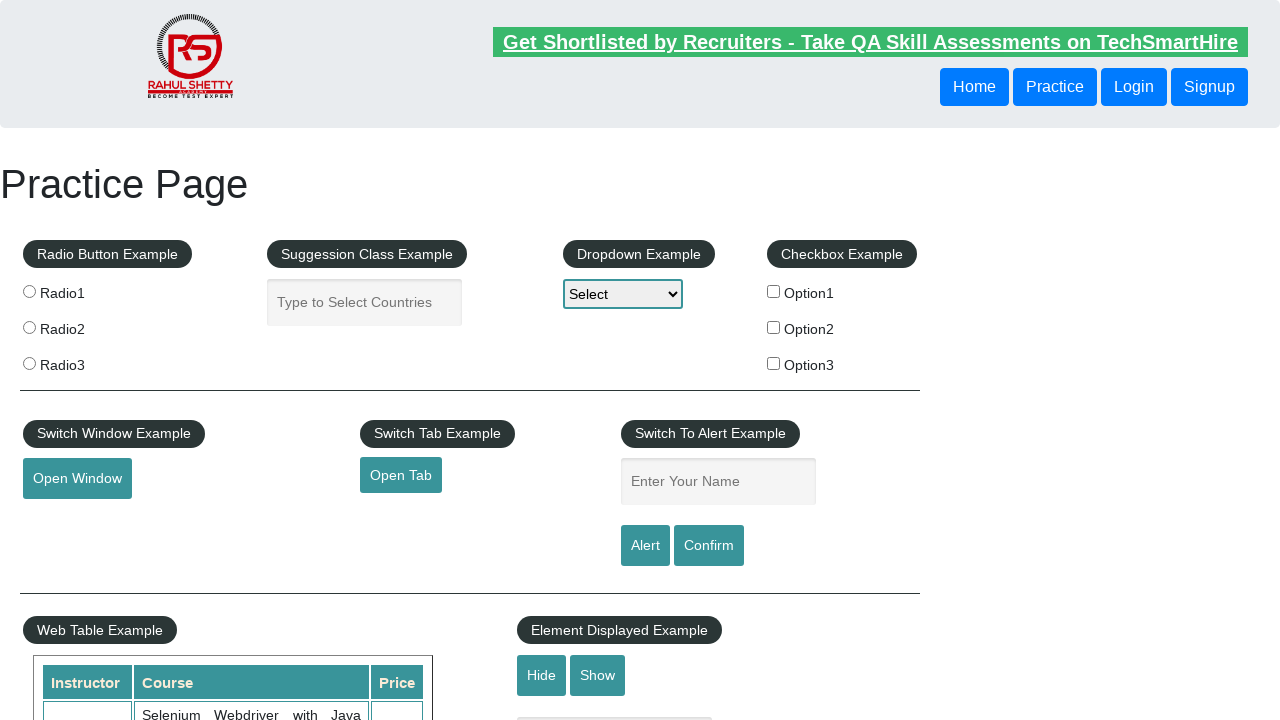

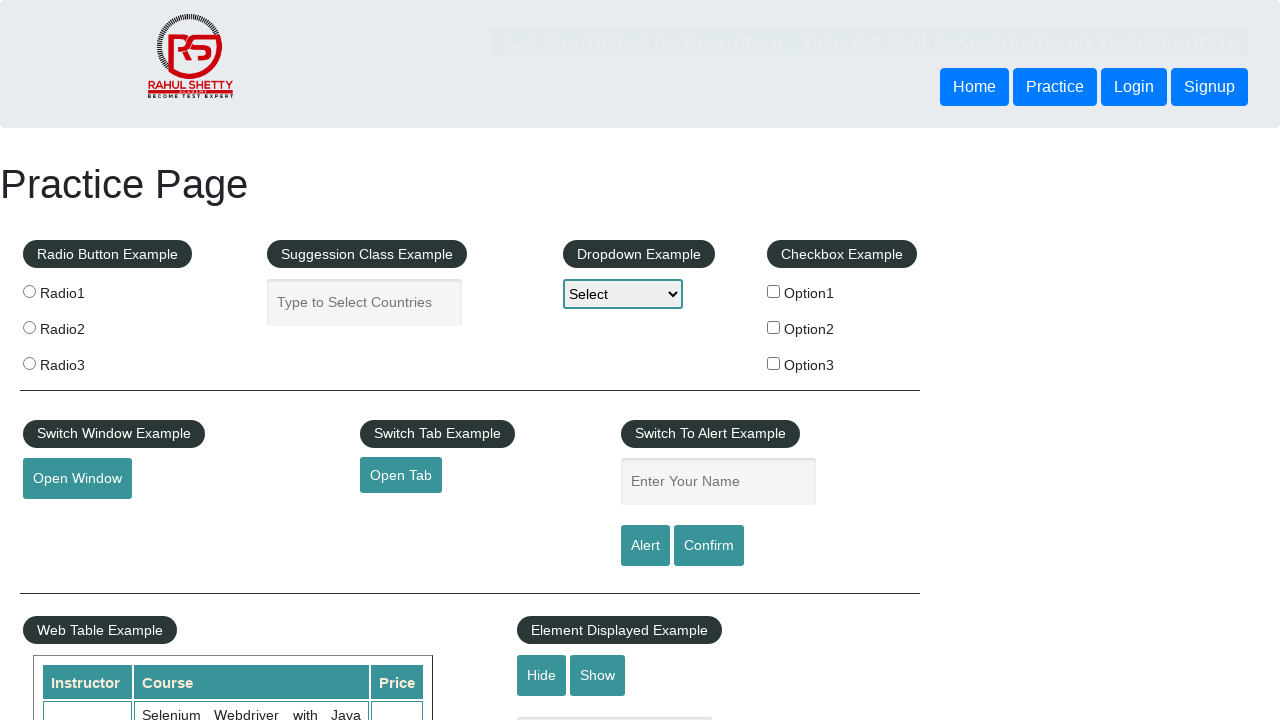